Tests a table with scrollable content by scrolling to view it, extracting values from a specific column, summing them, and verifying the sum matches the displayed total

Starting URL: https://rahulshettyacademy.com/AutomationPractice/

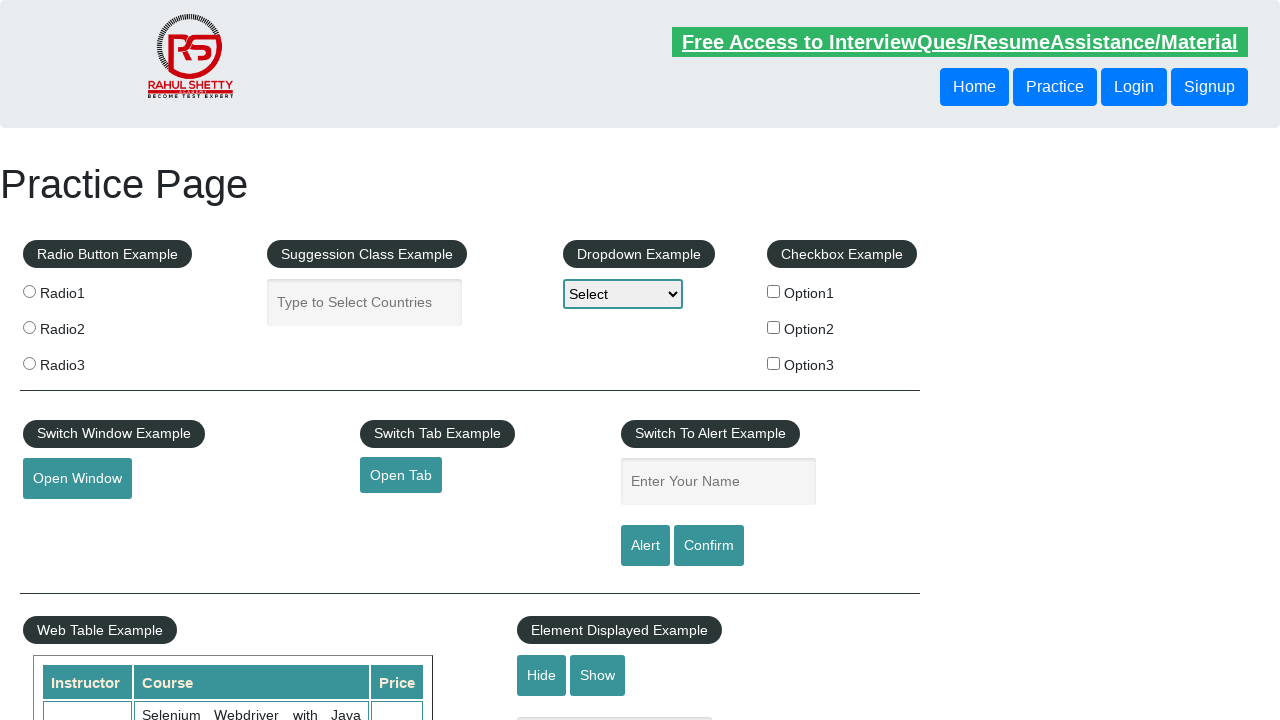

Scrolled down the page by 600px to make the table visible
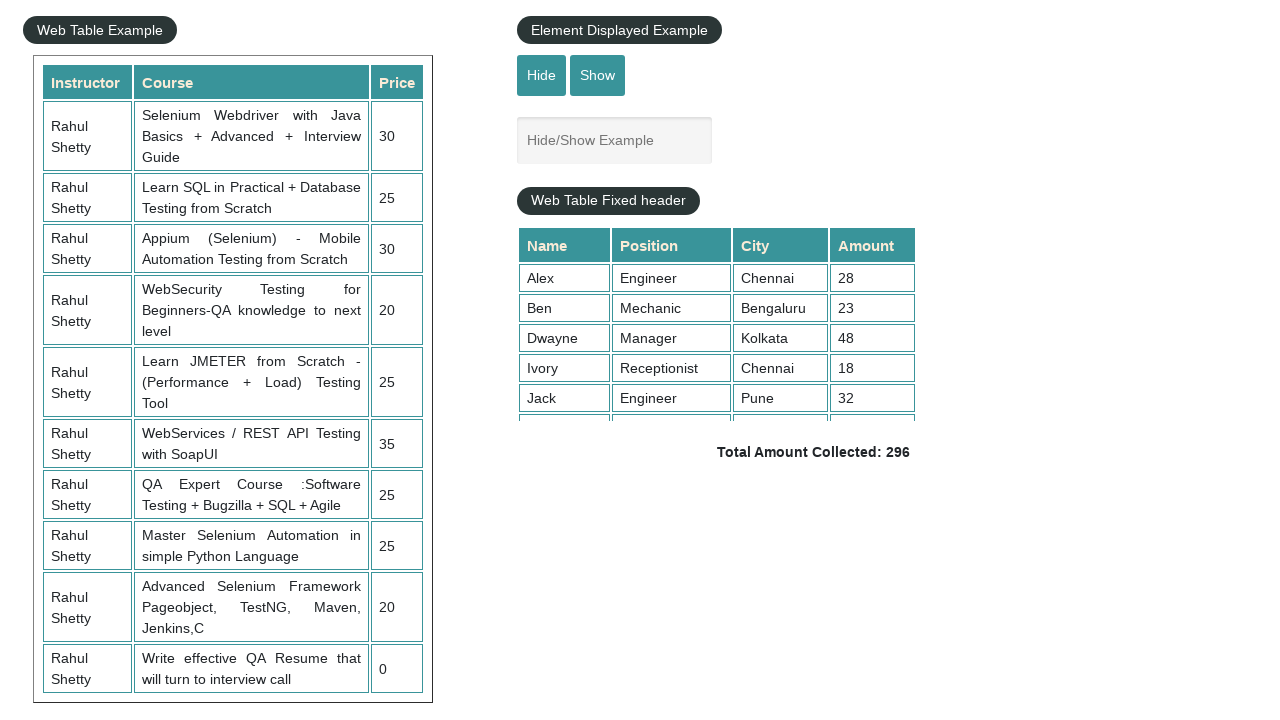

Scrolled within the fixed header table by 500px
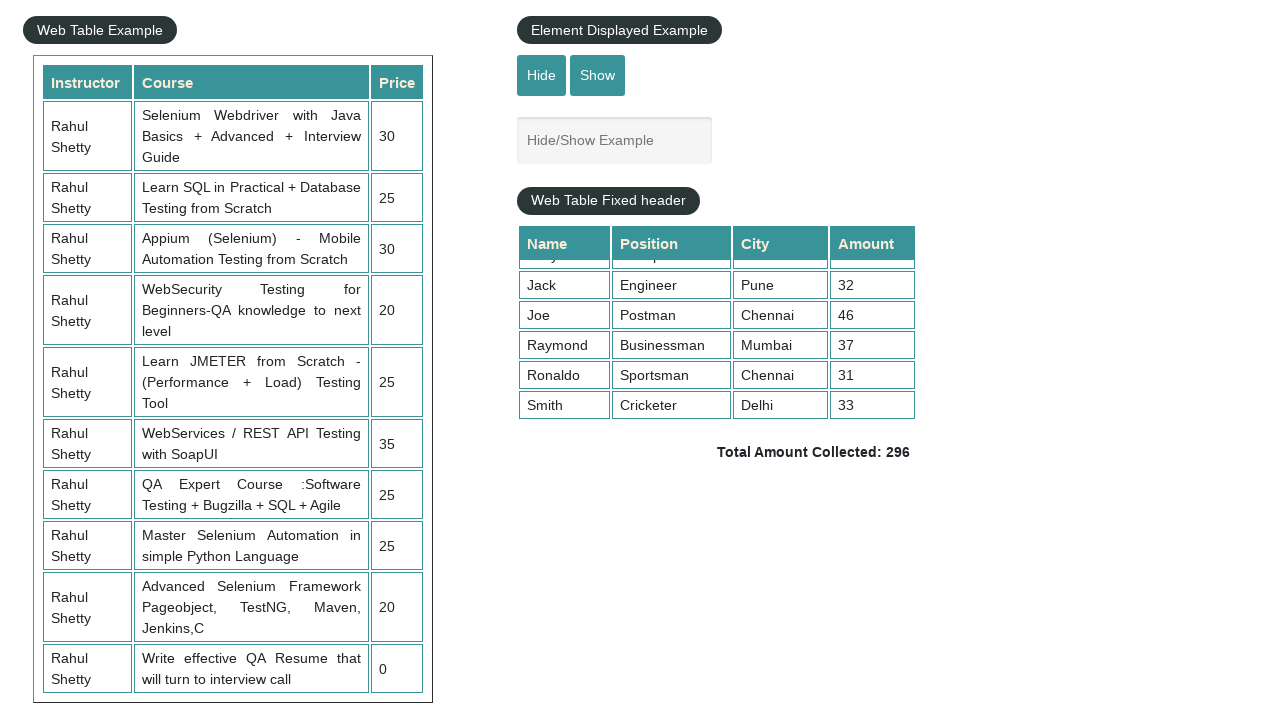

Extracted all values from the 4th column of the table
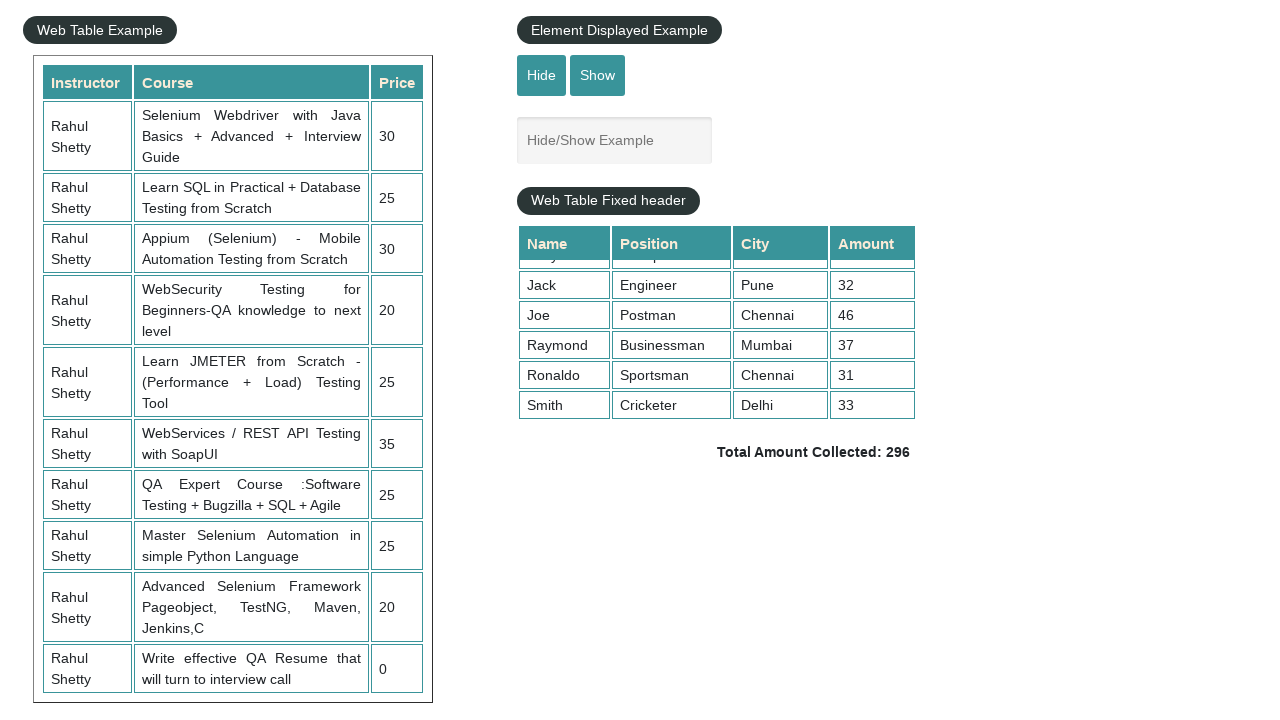

Calculated sum of column values: 296
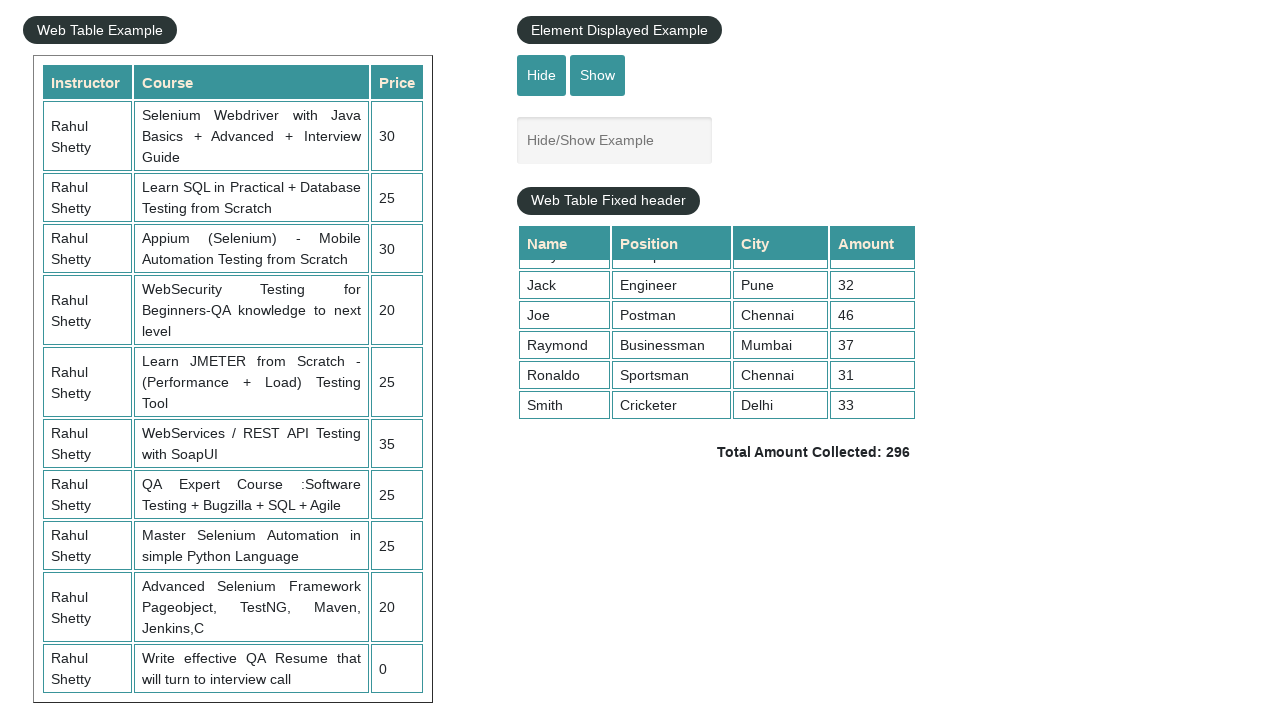

Retrieved the displayed total amount from the page
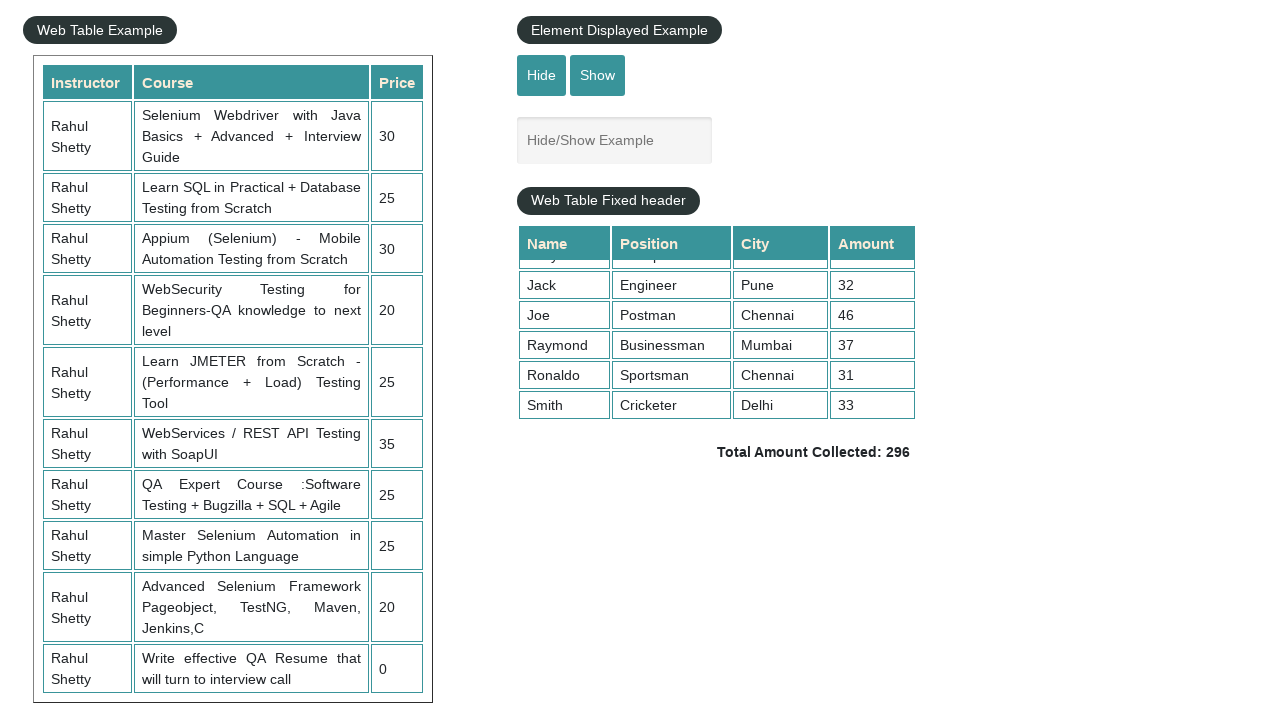

Parsed displayed total amount: 296
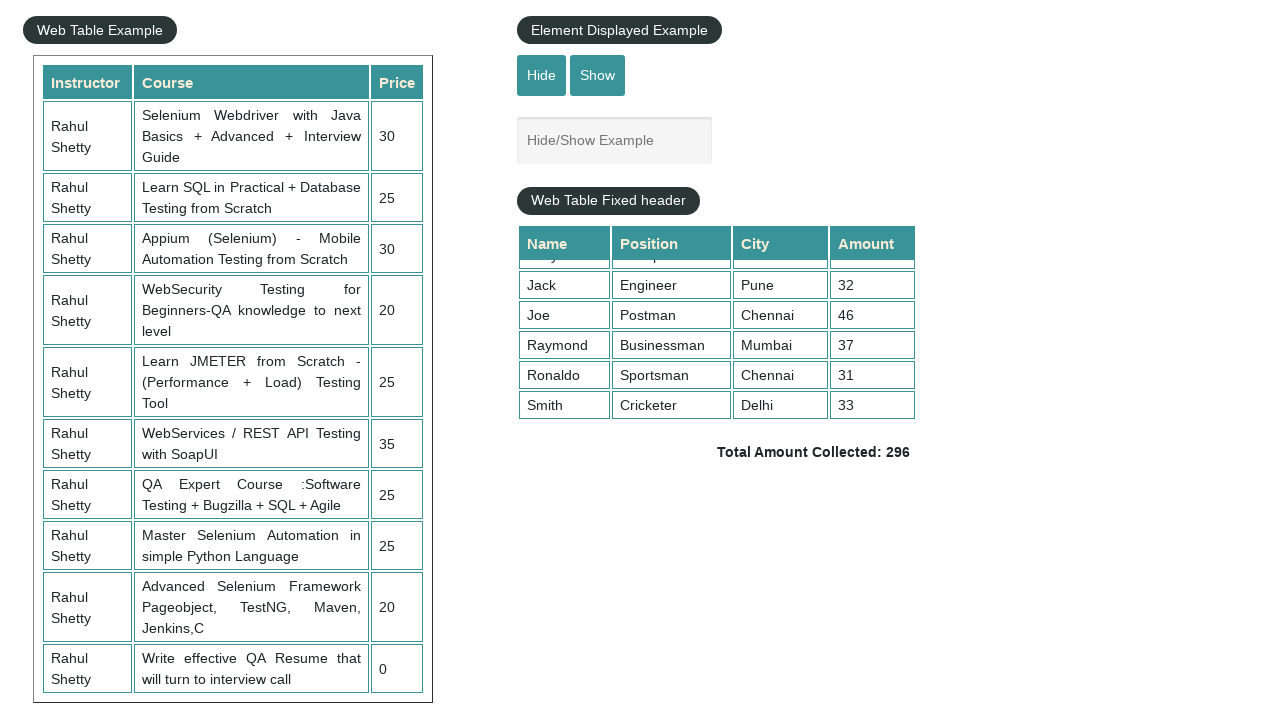

Verified that calculated sum (296) matches displayed total (296)
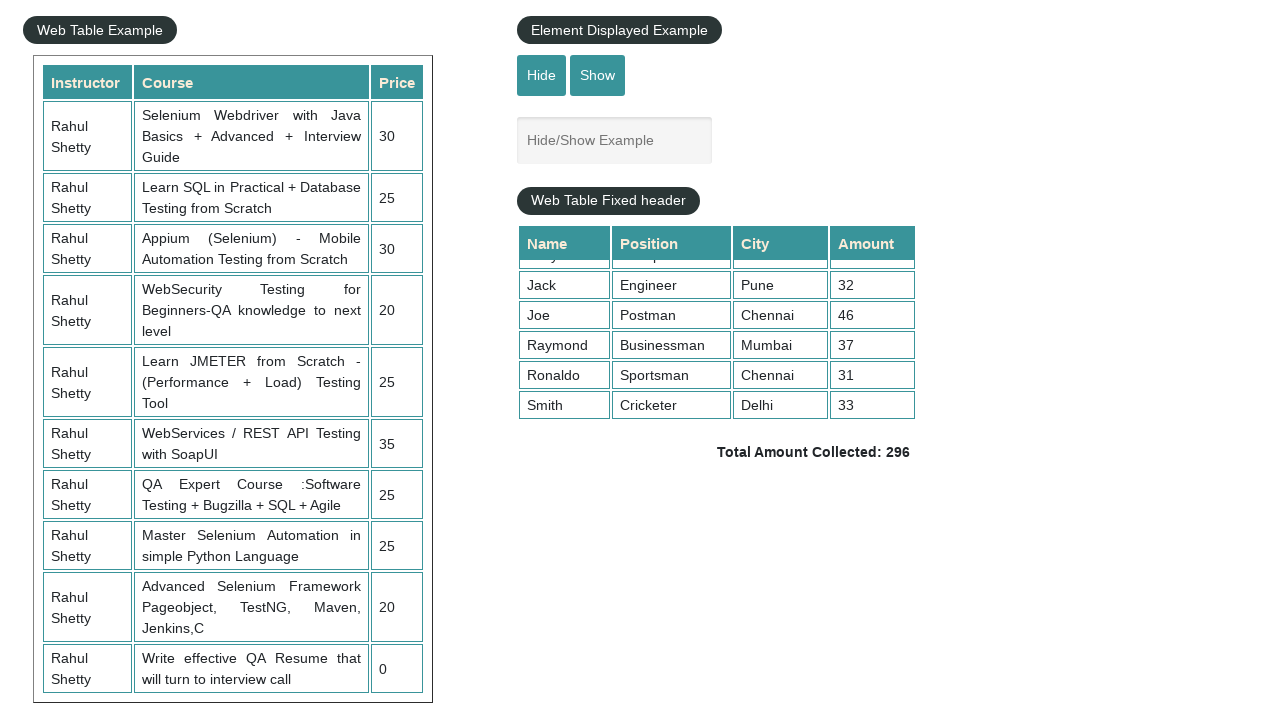

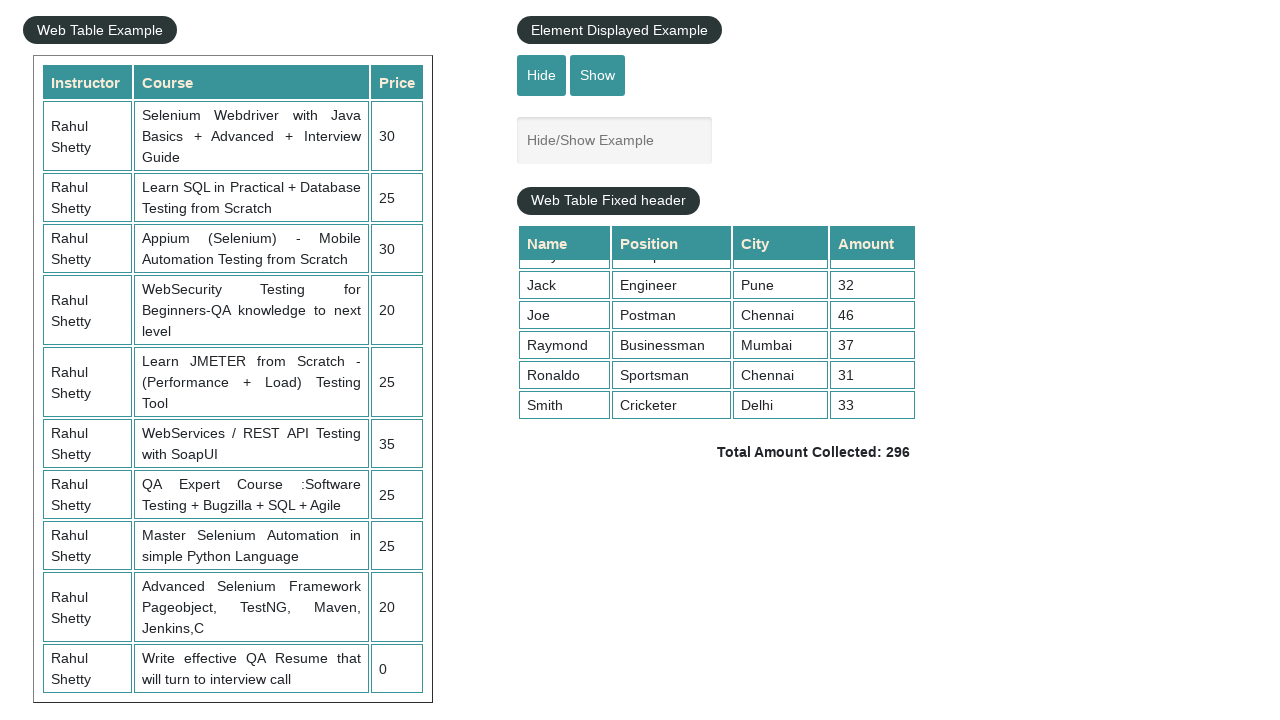